Tests textbox functionality by clearing and entering text into a text input field.

Starting URL: https://admlucid.com/Home/WebElements

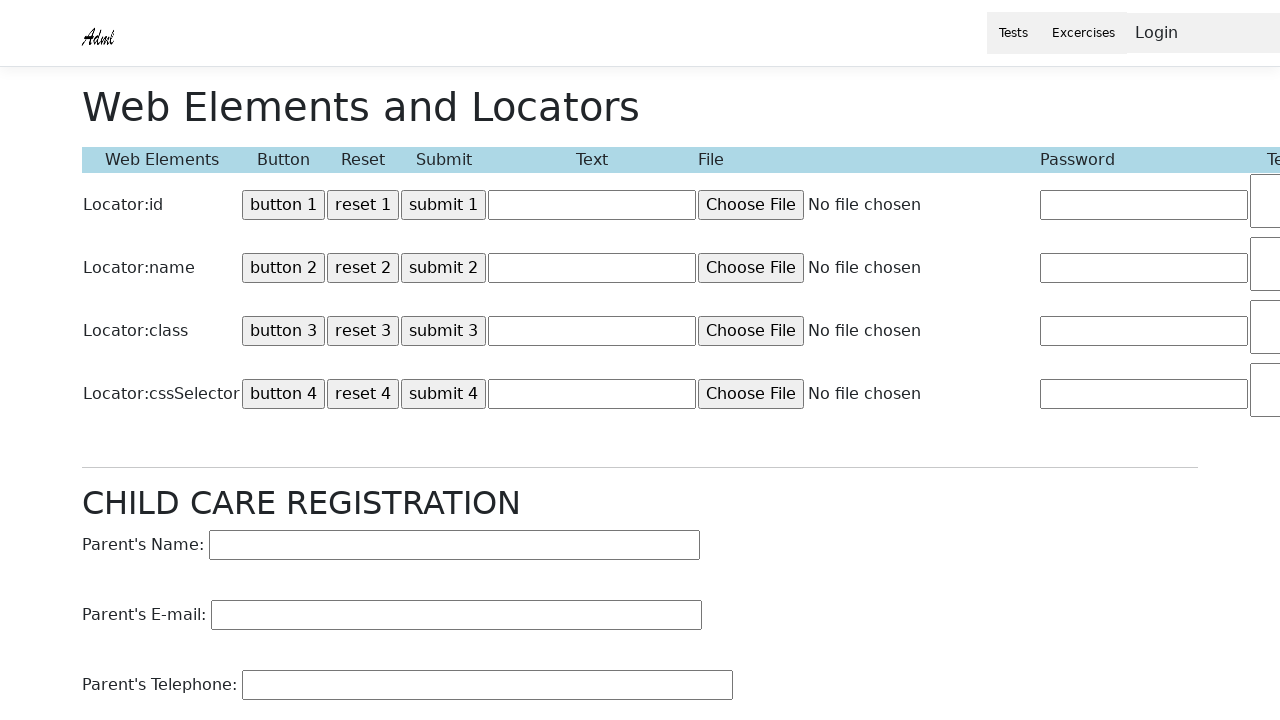

Cleared the textbox field on #Text1
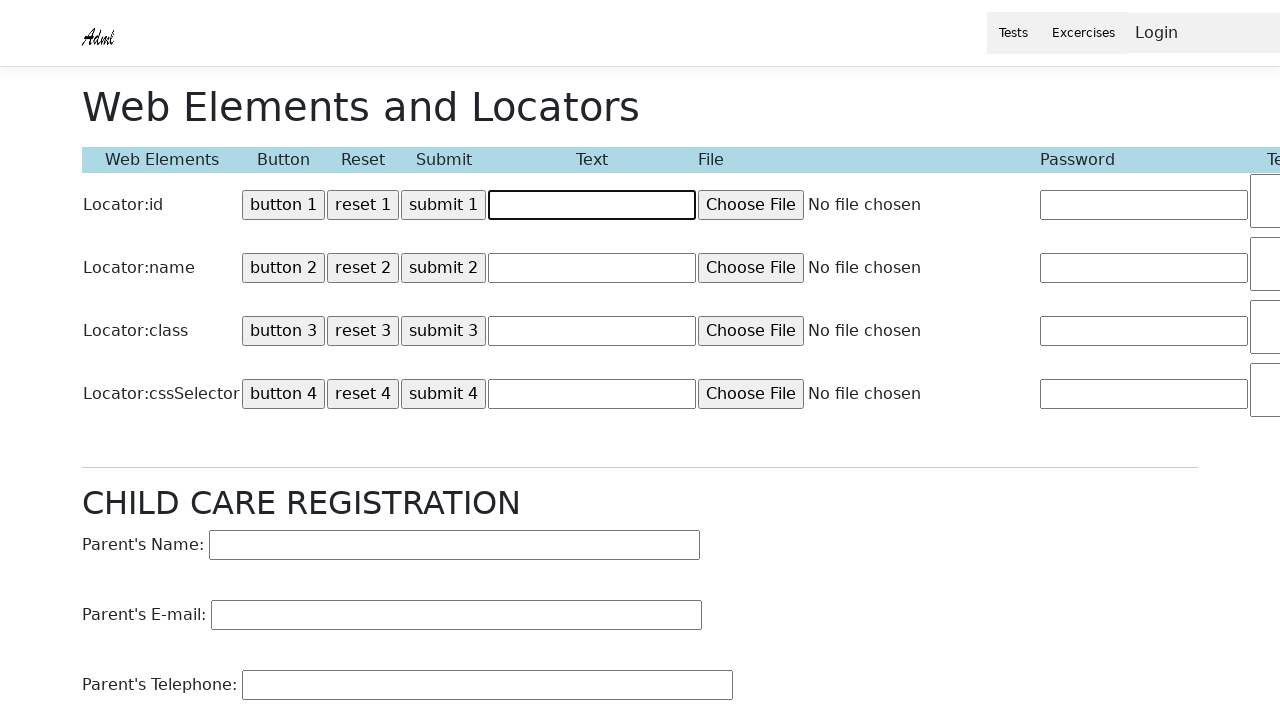

Entered 'adm123456' into the textbox field on #Text1
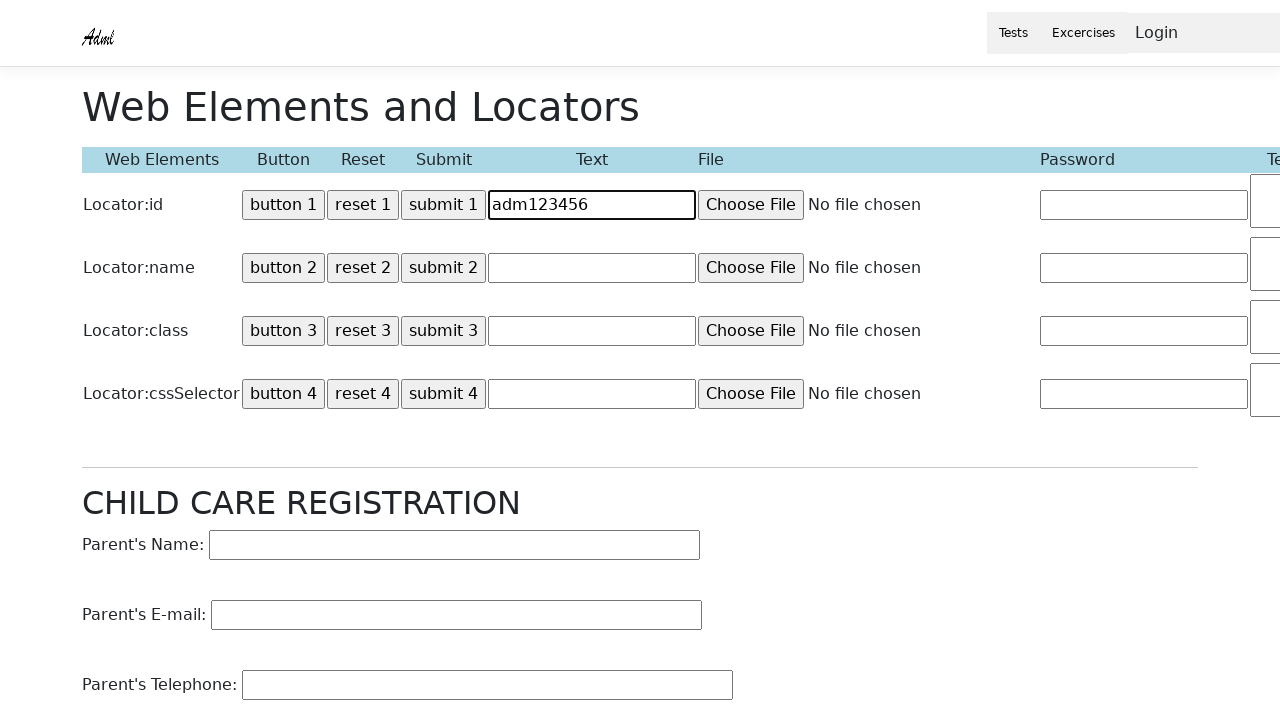

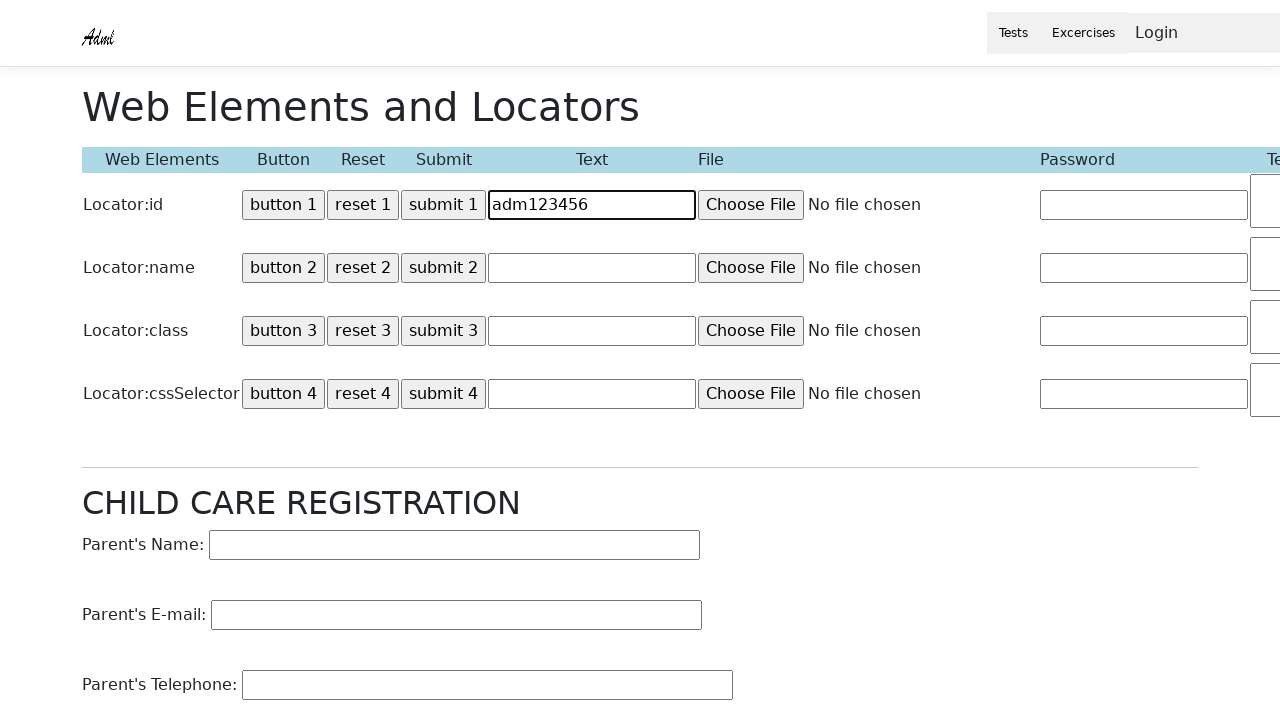